Tests dropdown select functionality on W3Schools example page by selecting options using different methods (index, value, visible text)

Starting URL: https://www.w3schools.com/tags/tryit.asp?filename=tryhtml_select

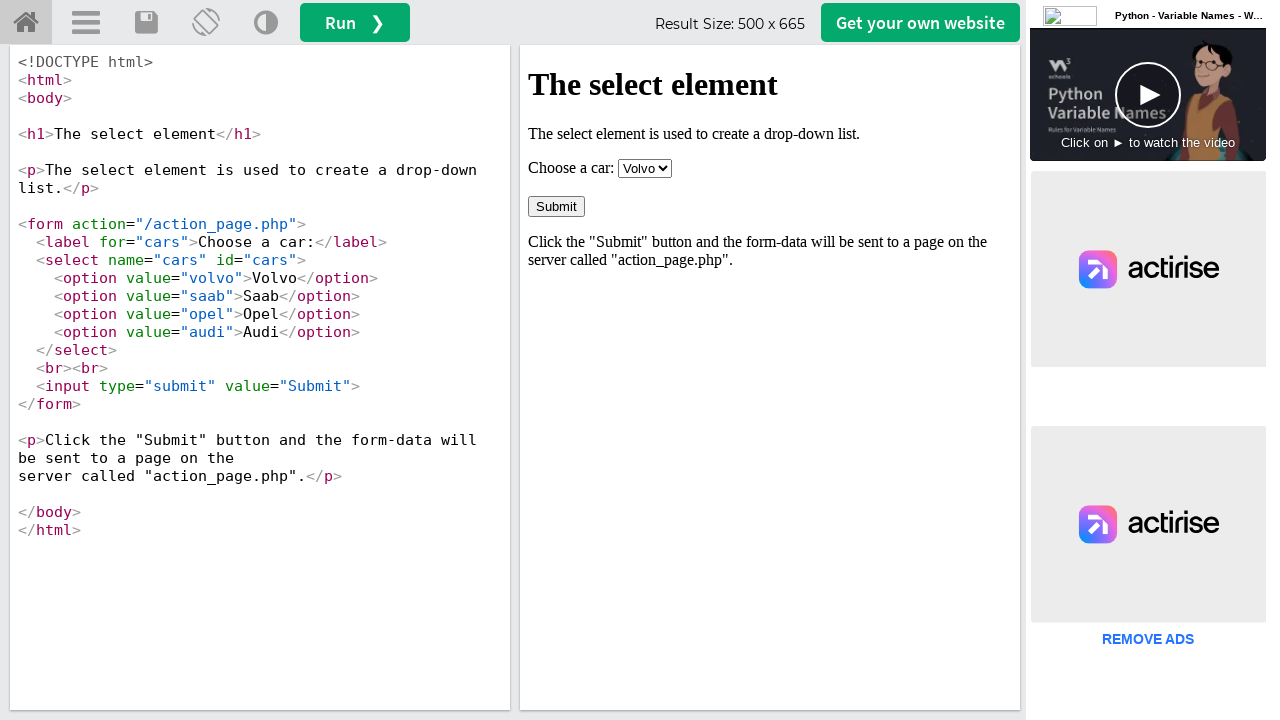

Located iframe containing the select element
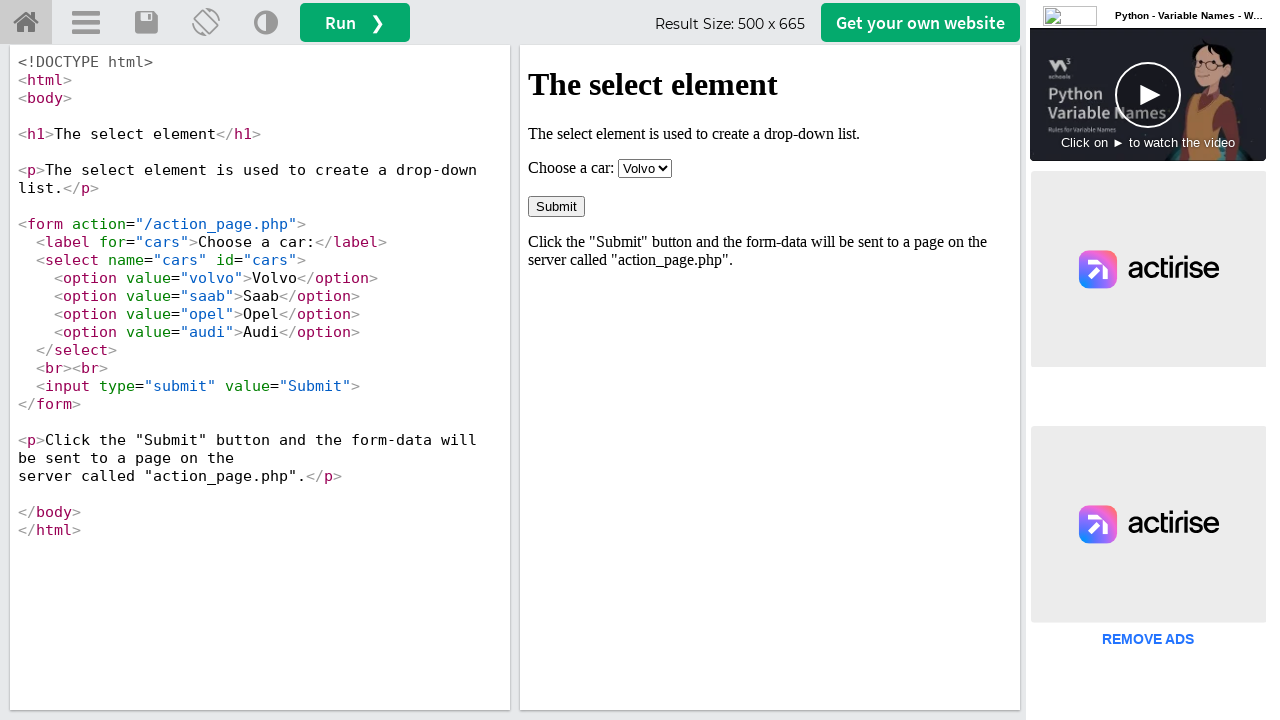

Selected option by index 3 (4th option) from dropdown on iframe[id='iframeResult'] >> internal:control=enter-frame >> #cars
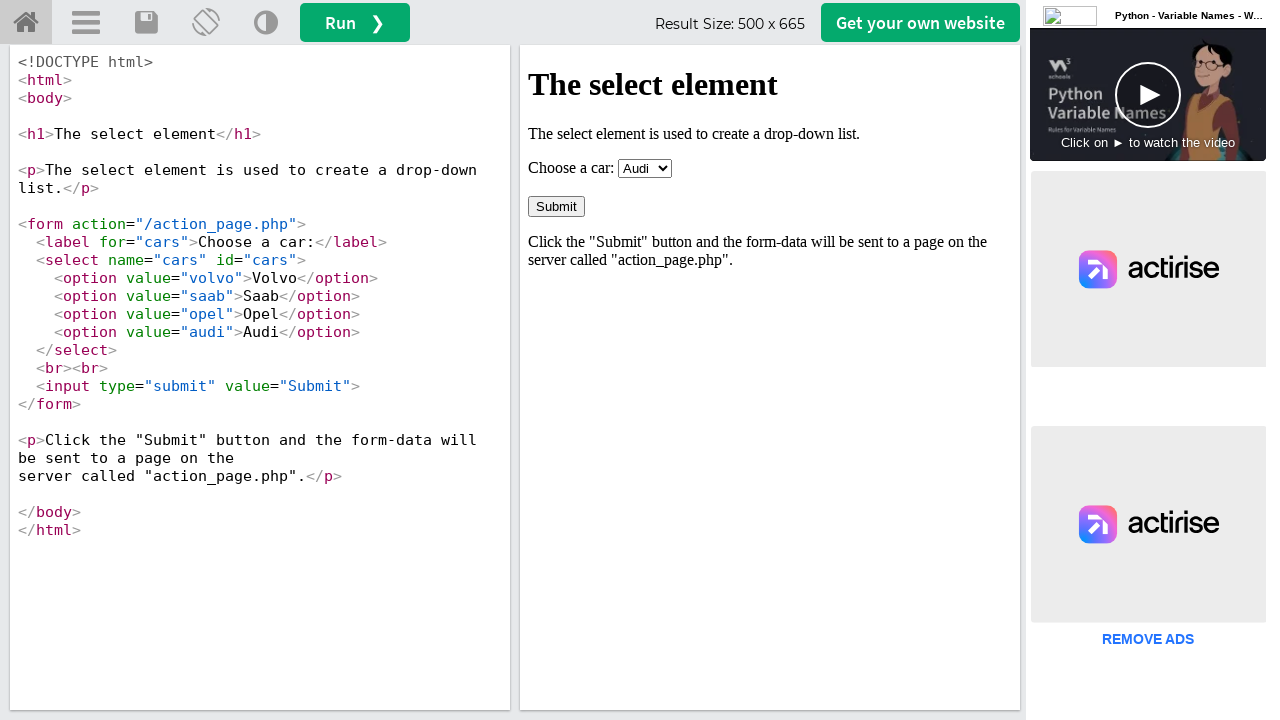

Selected option with value 'saab' from dropdown on iframe[id='iframeResult'] >> internal:control=enter-frame >> #cars
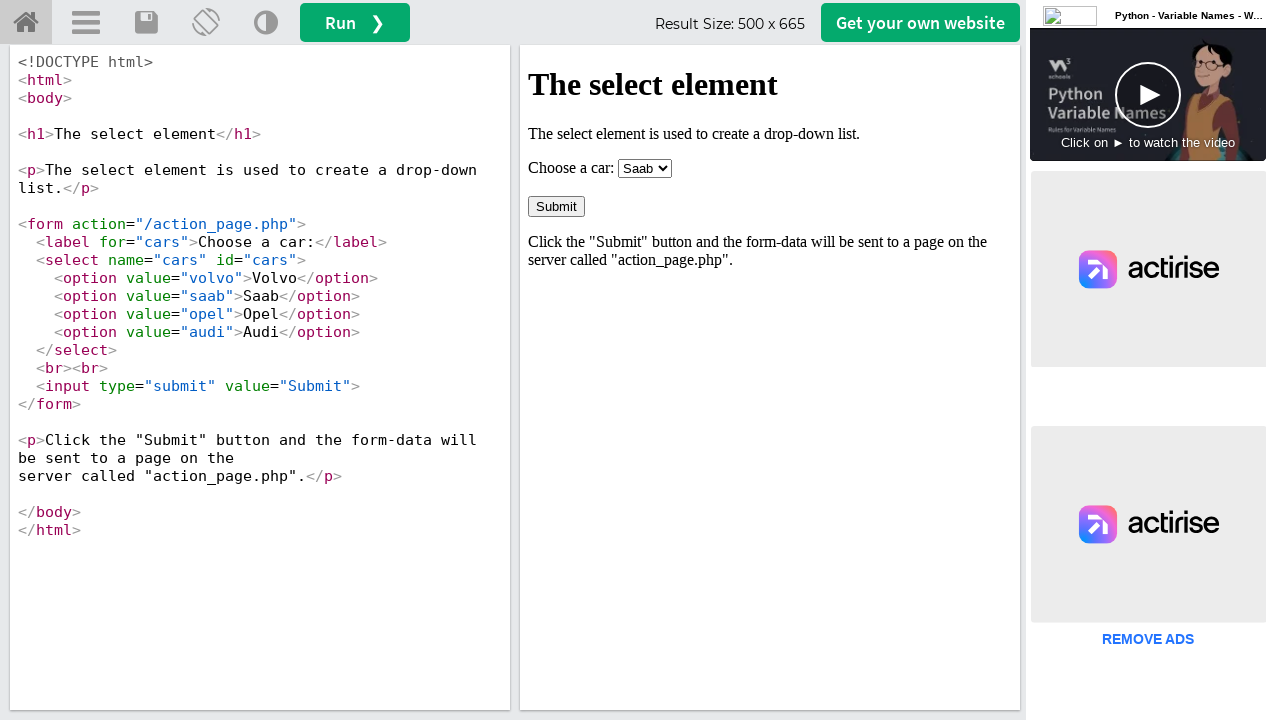

Selected option with visible text 'Opel' from dropdown on iframe[id='iframeResult'] >> internal:control=enter-frame >> #cars
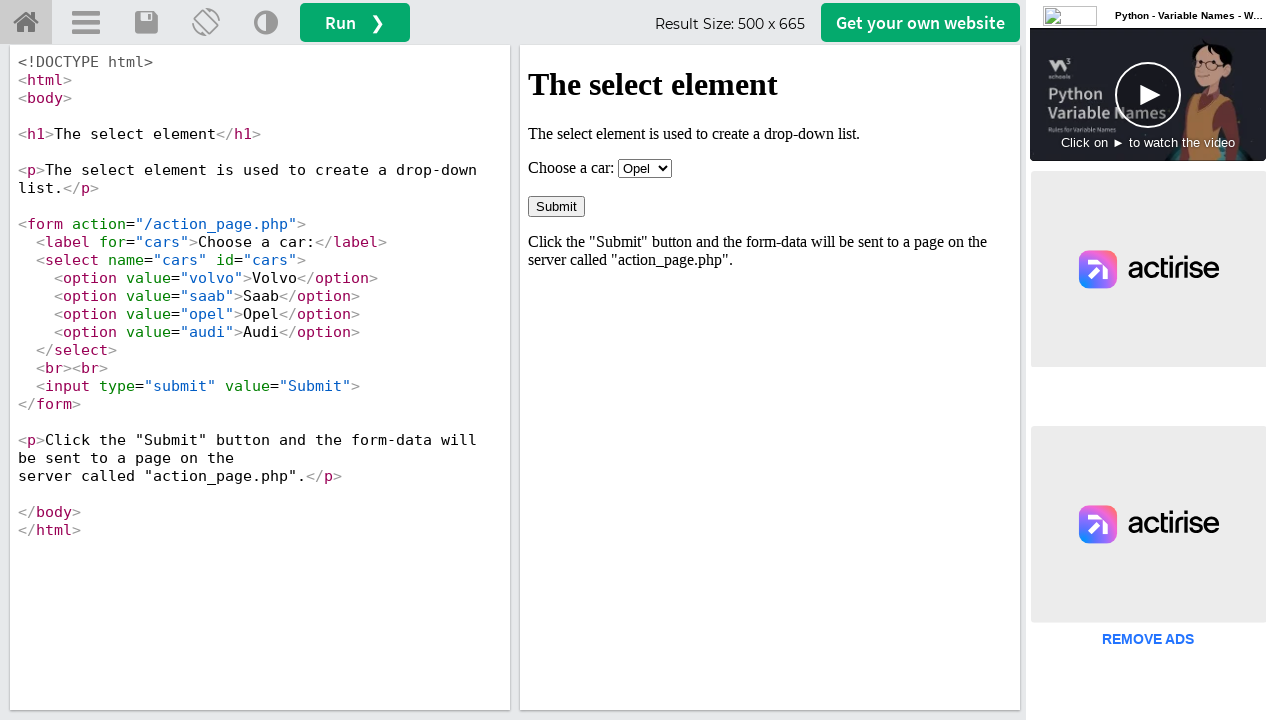

Located select element for option verification
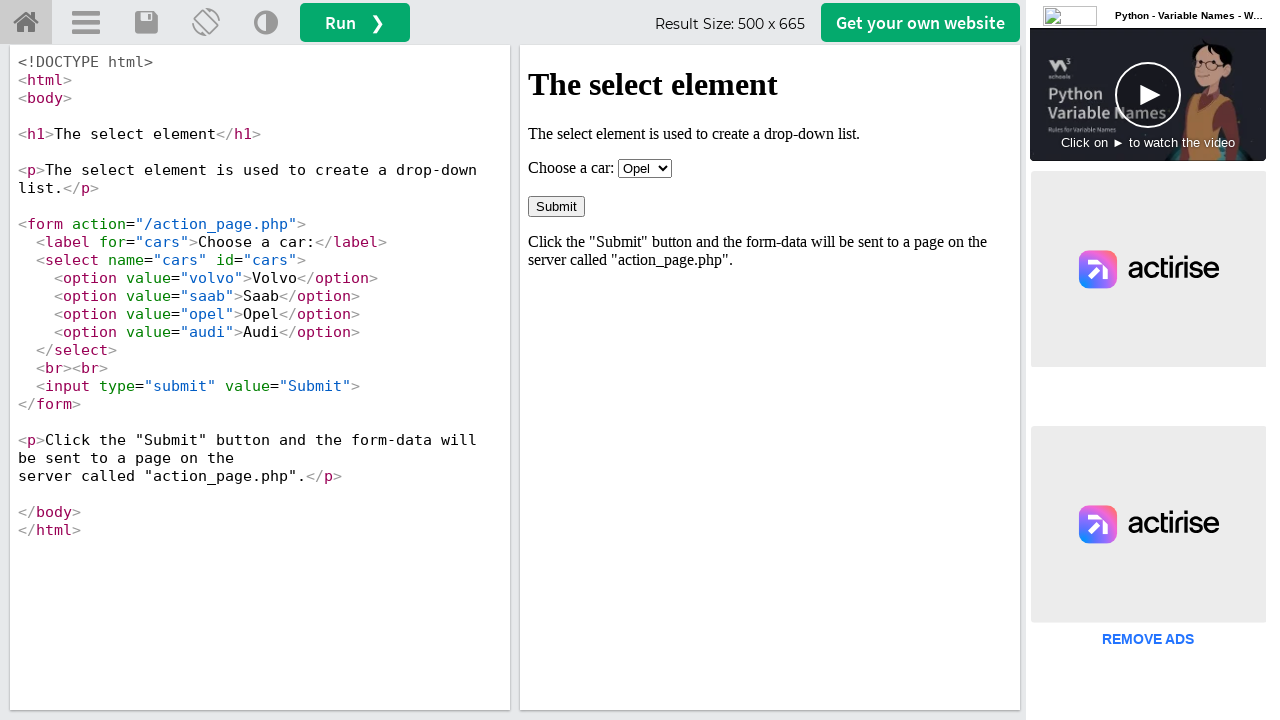

Retrieved all options from the select element
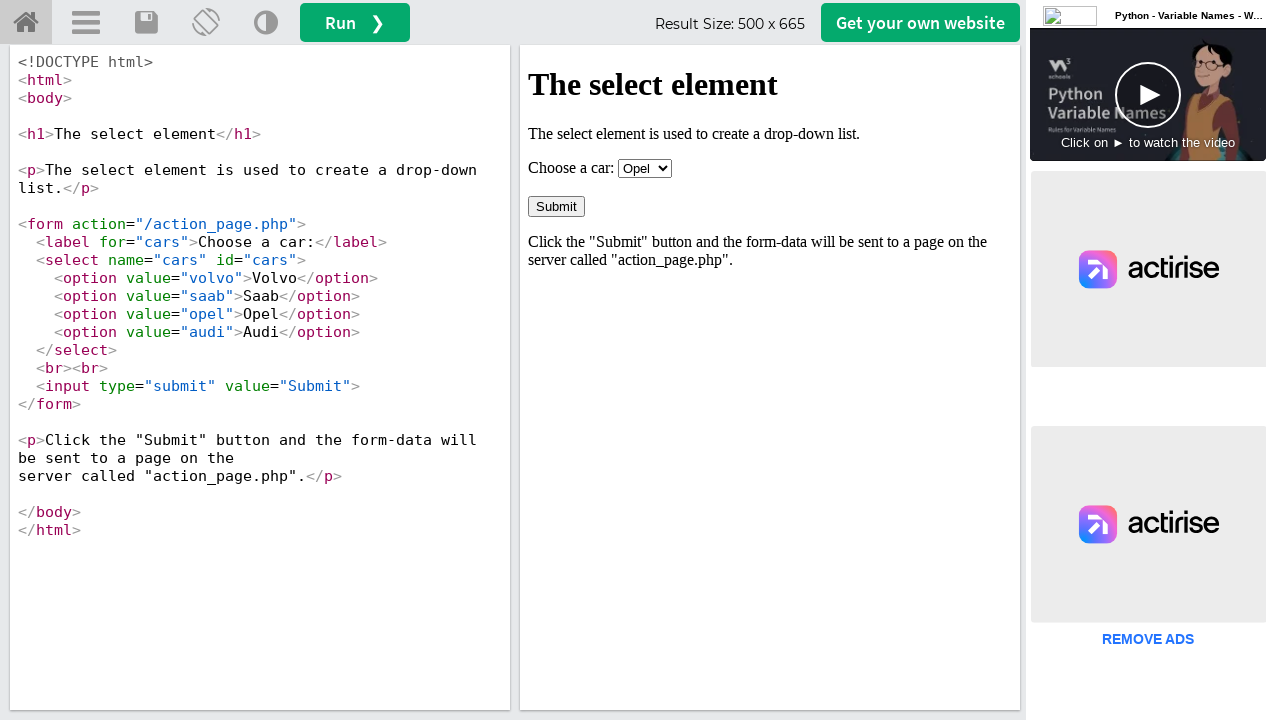

Retrieved text content from option: 'Volvo'
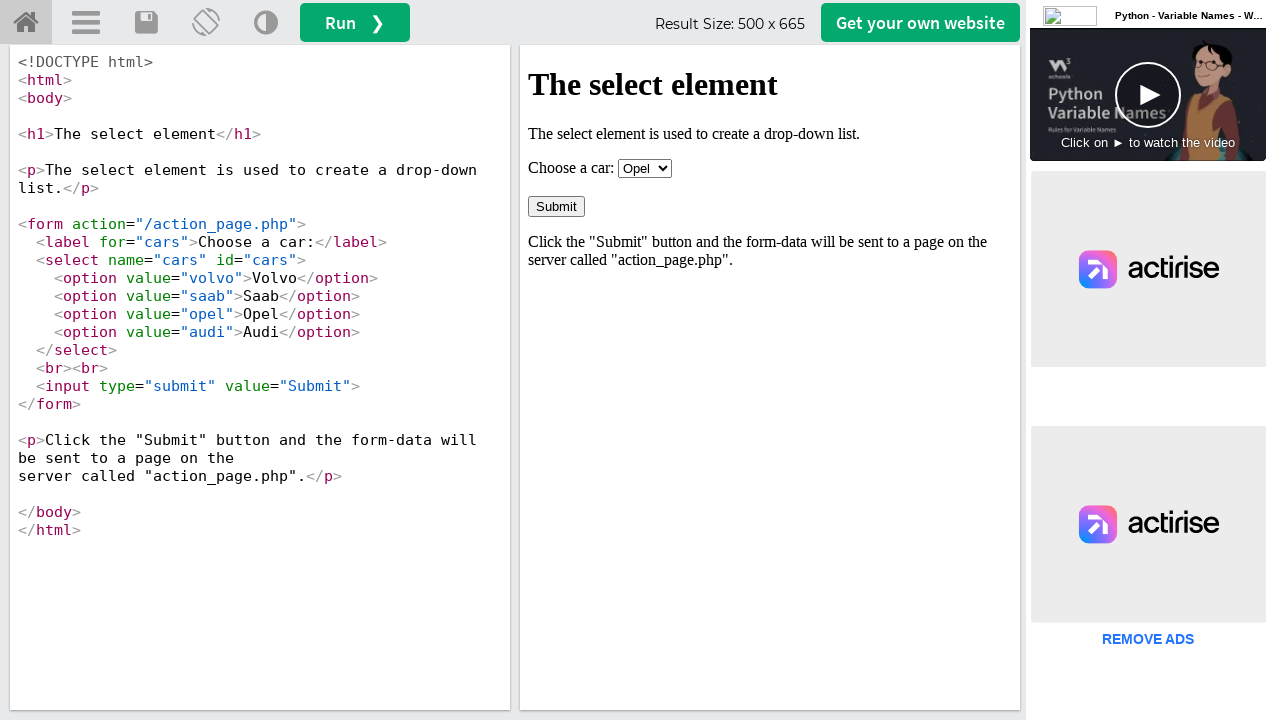

Retrieved value attribute from option: 'volvo'
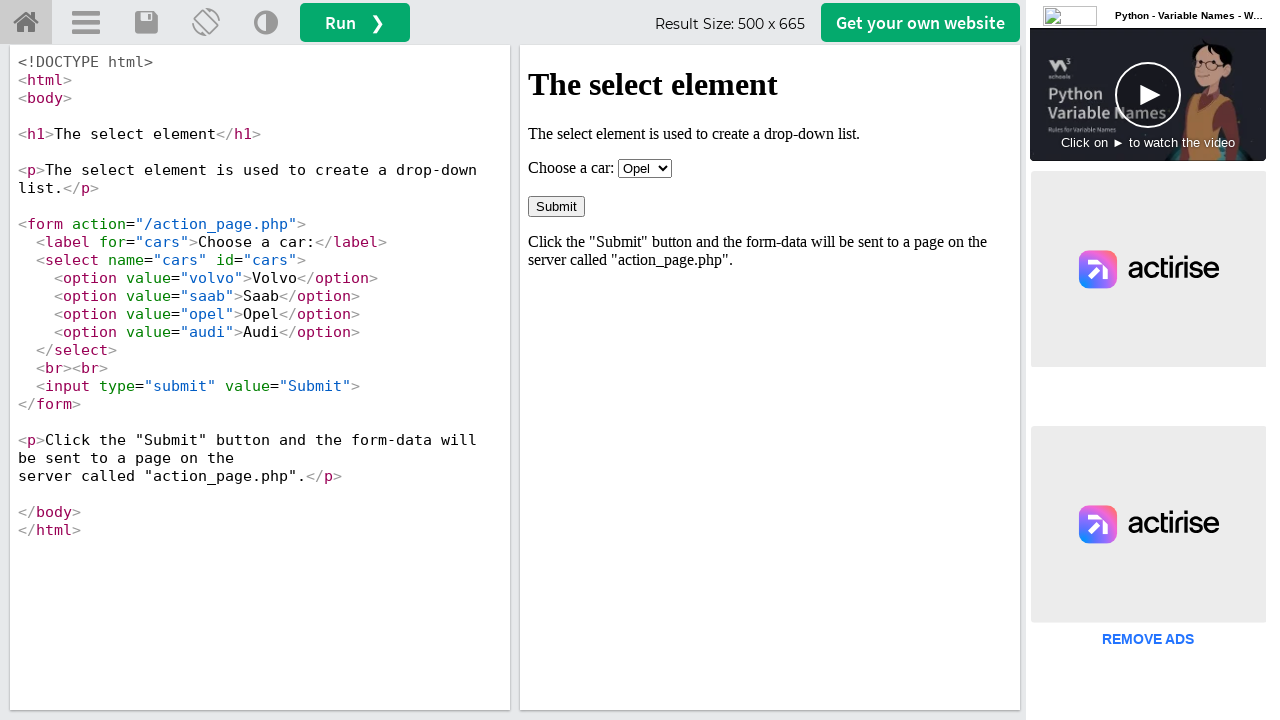

Retrieved text content from option: 'Saab'
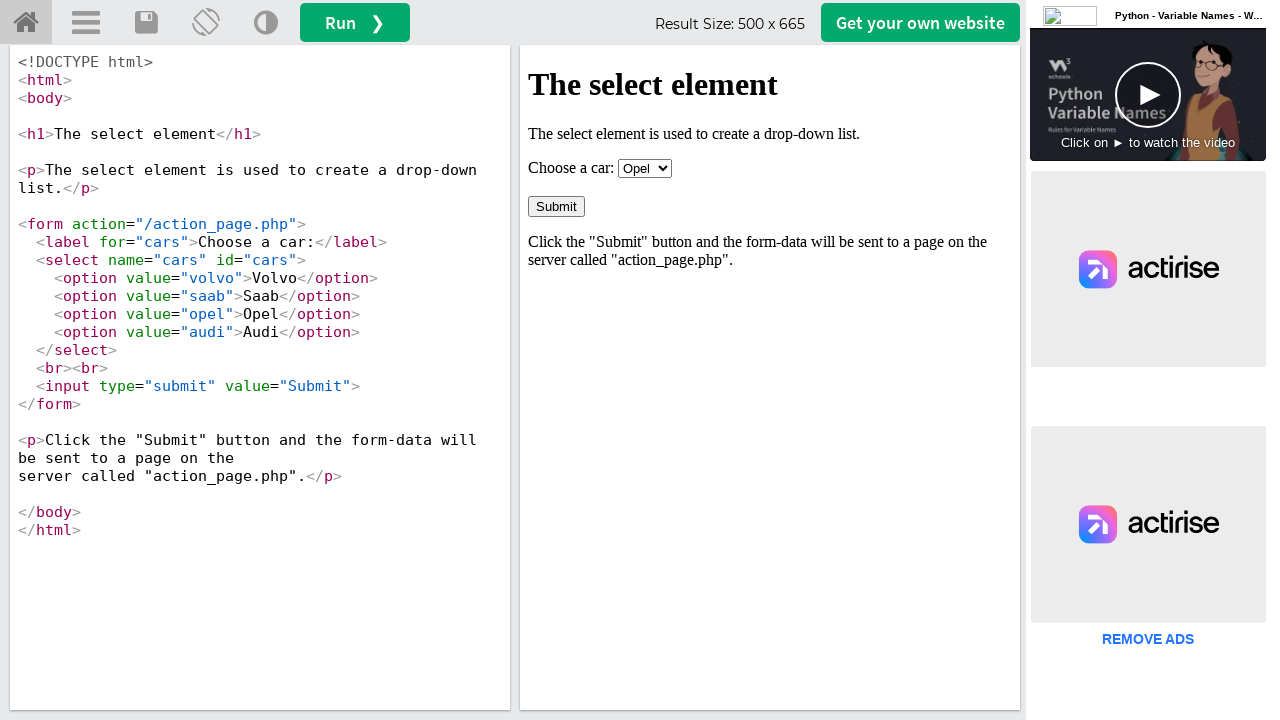

Retrieved value attribute from option: 'saab'
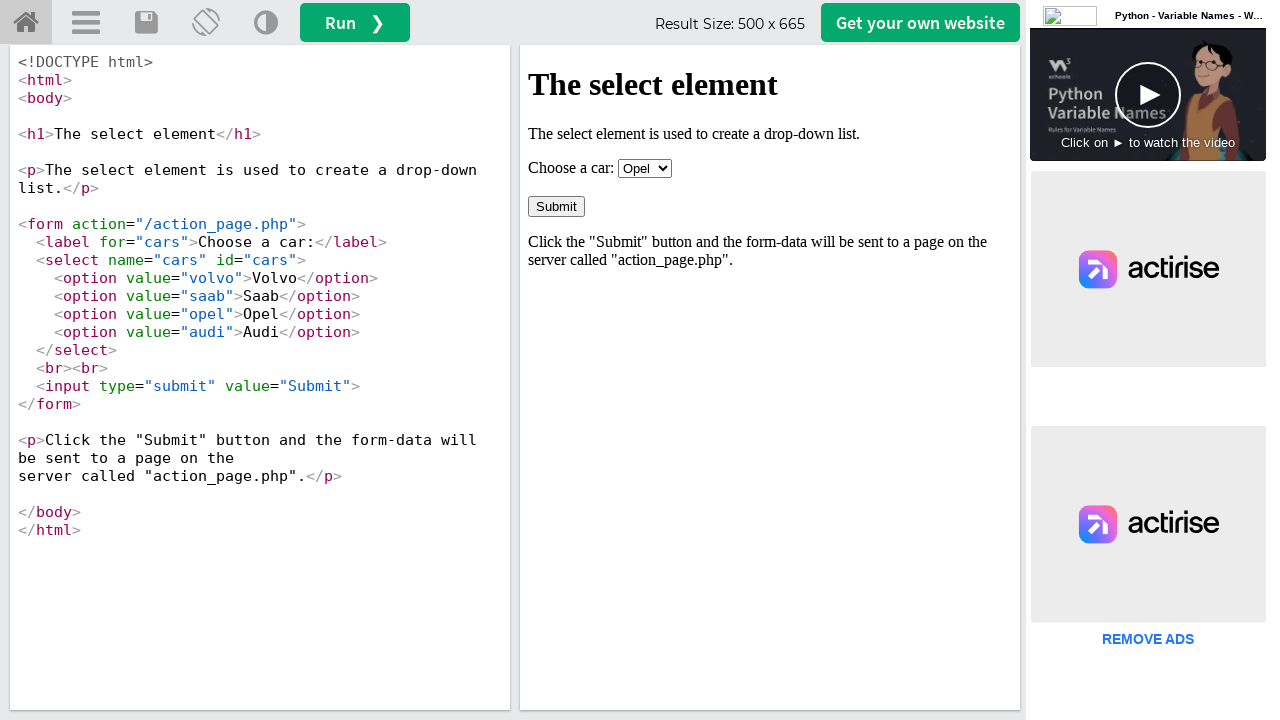

Retrieved text content from option: 'Opel'
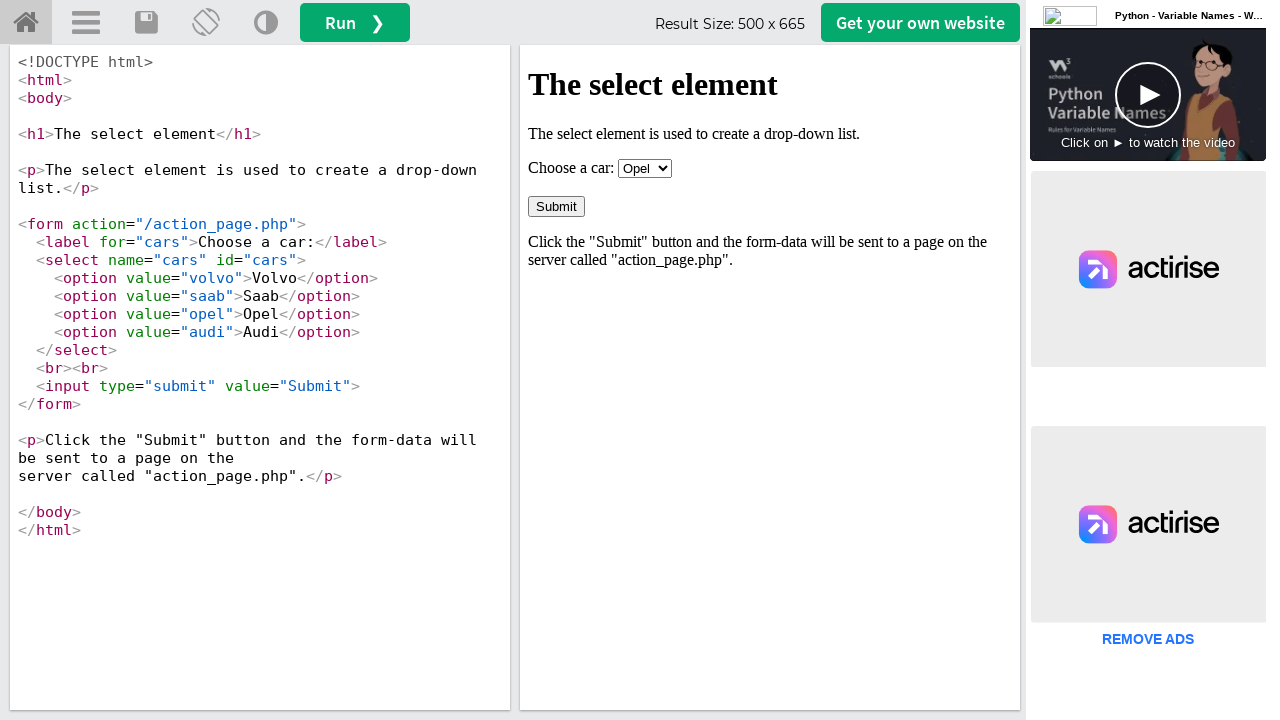

Retrieved value attribute from option: 'opel'
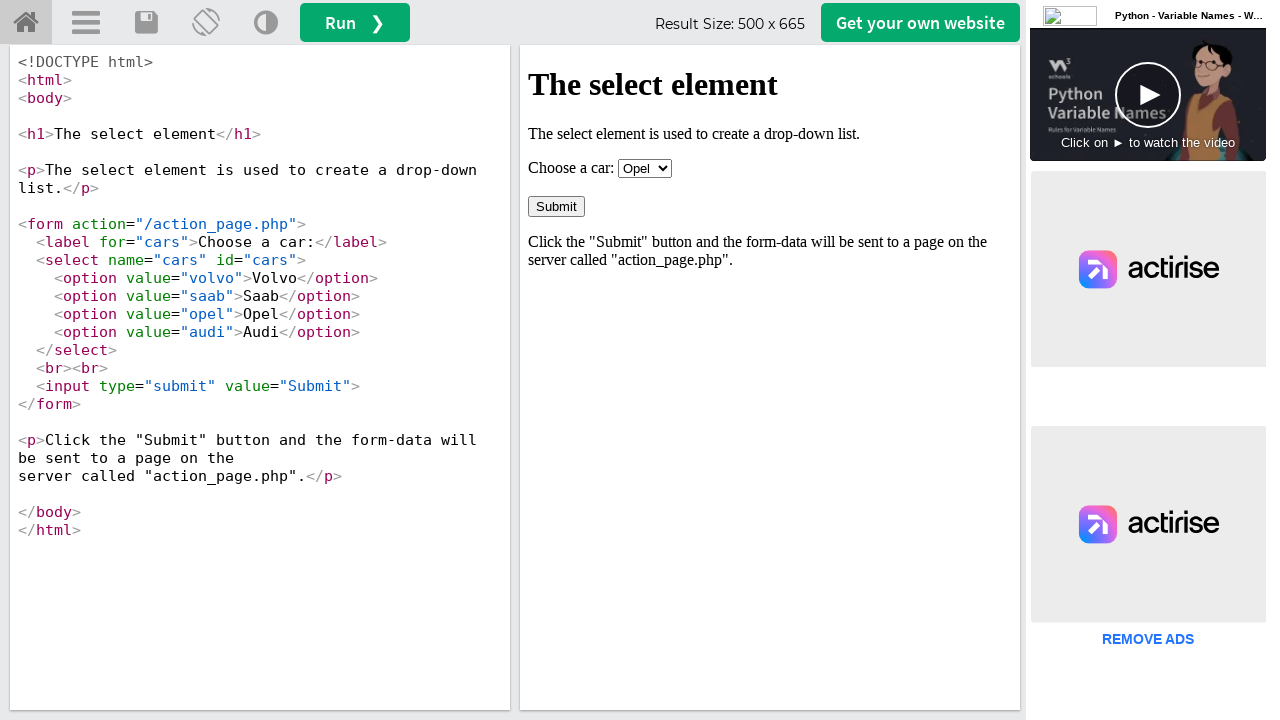

Retrieved text content from option: 'Audi'
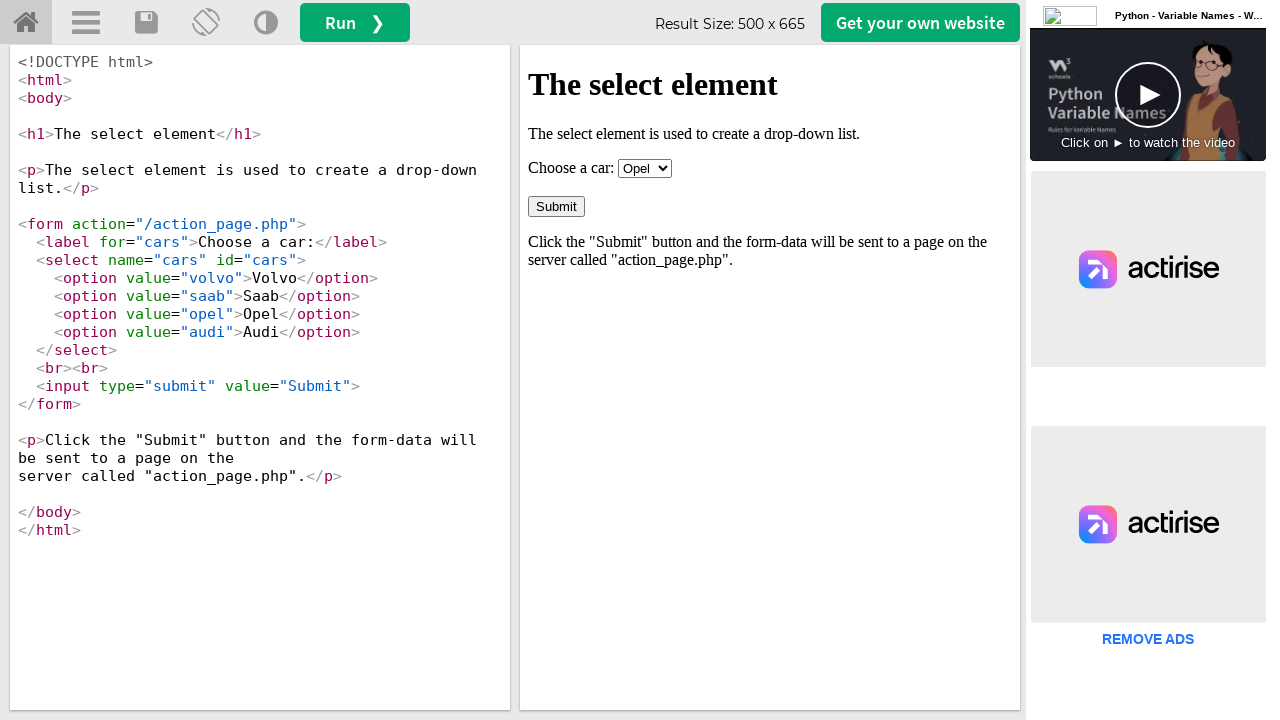

Retrieved value attribute from option: 'audi'
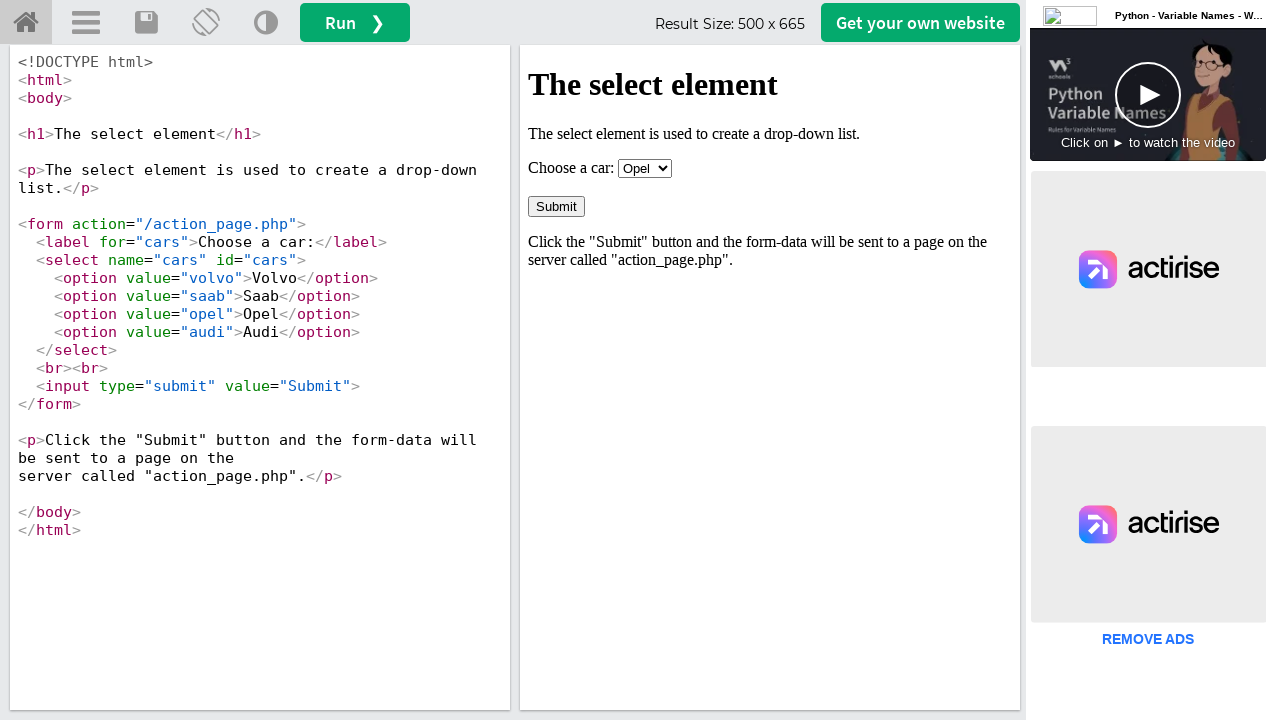

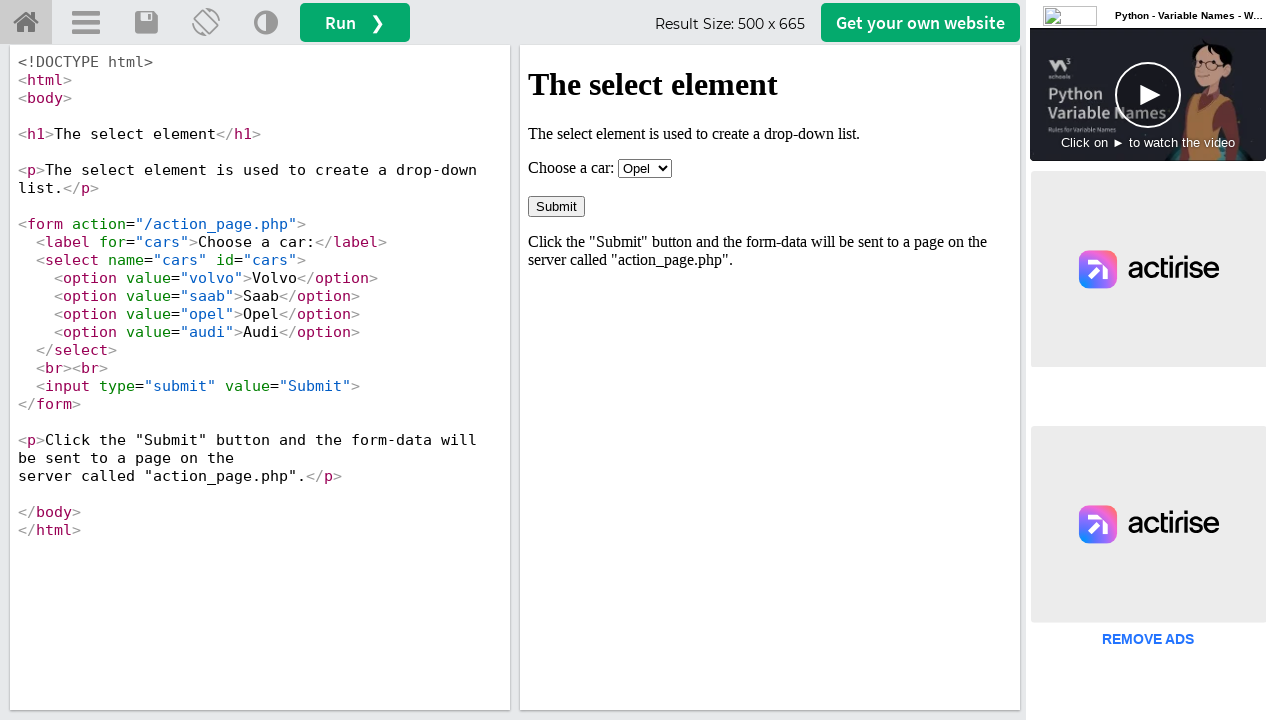